Verifies that the category title displays the correct text for car batteries page

Starting URL: https://zap.by/accumulator

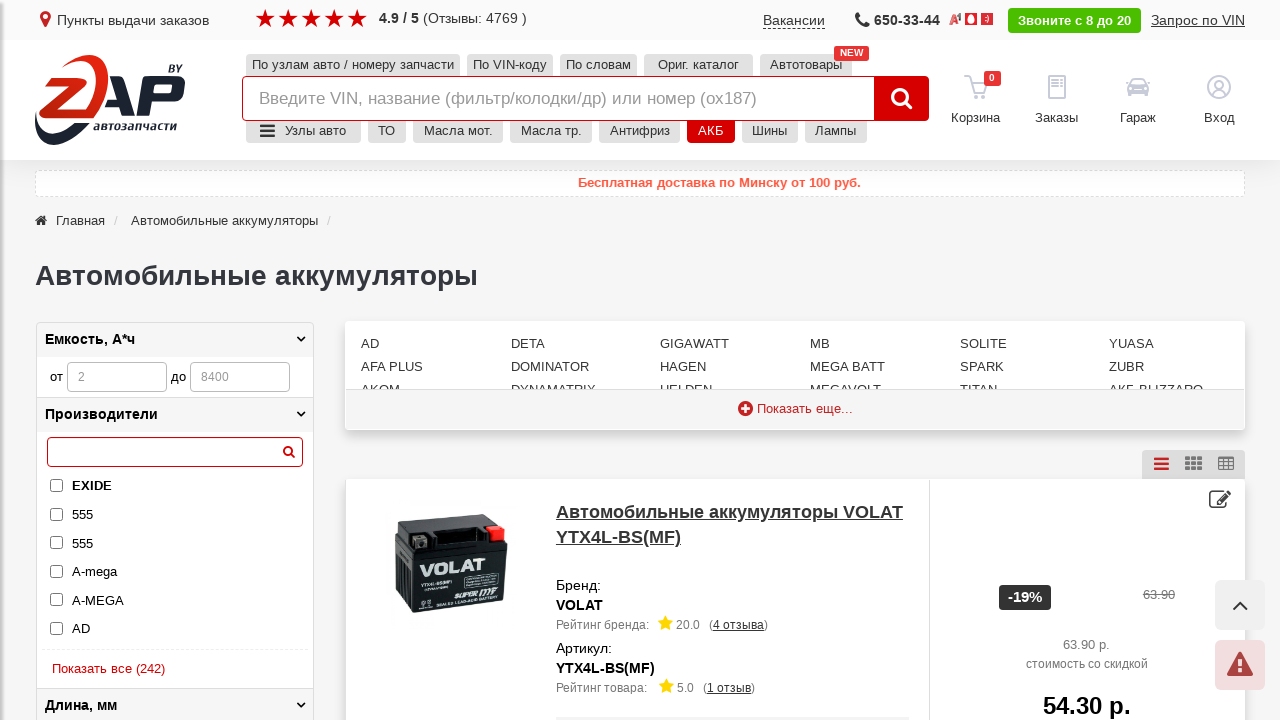

Navigated to car batteries page
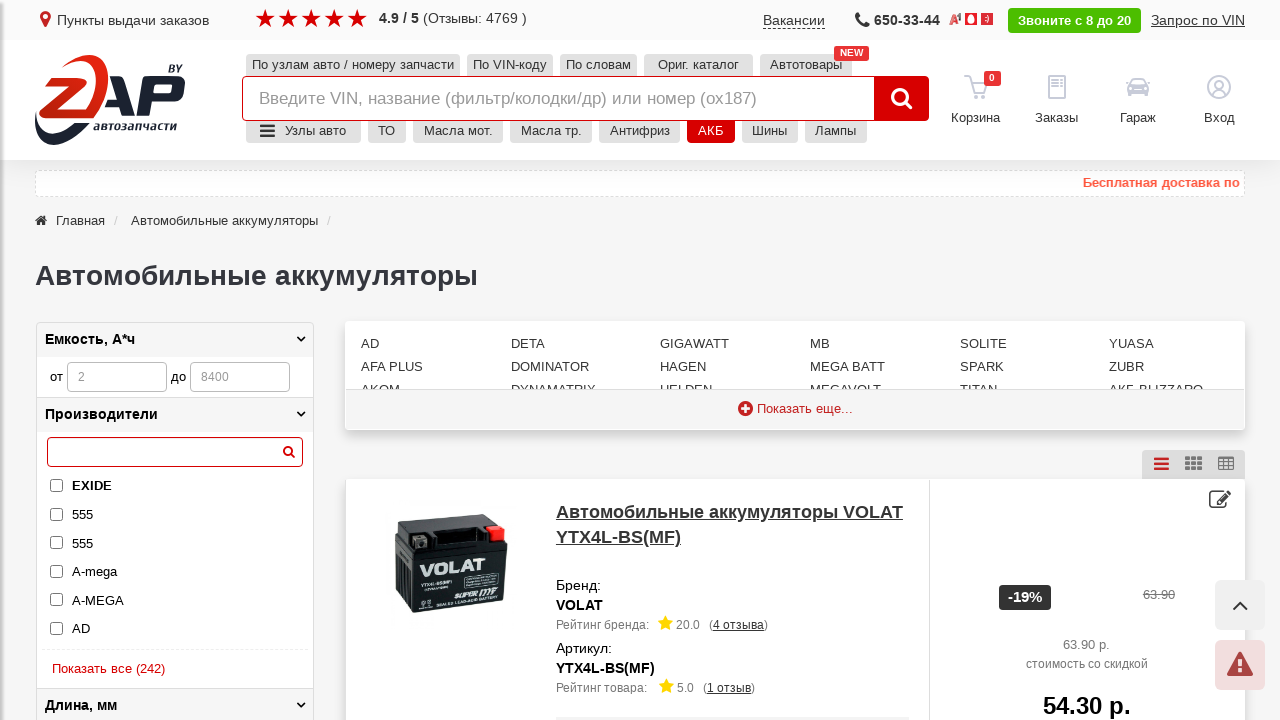

Located category title element
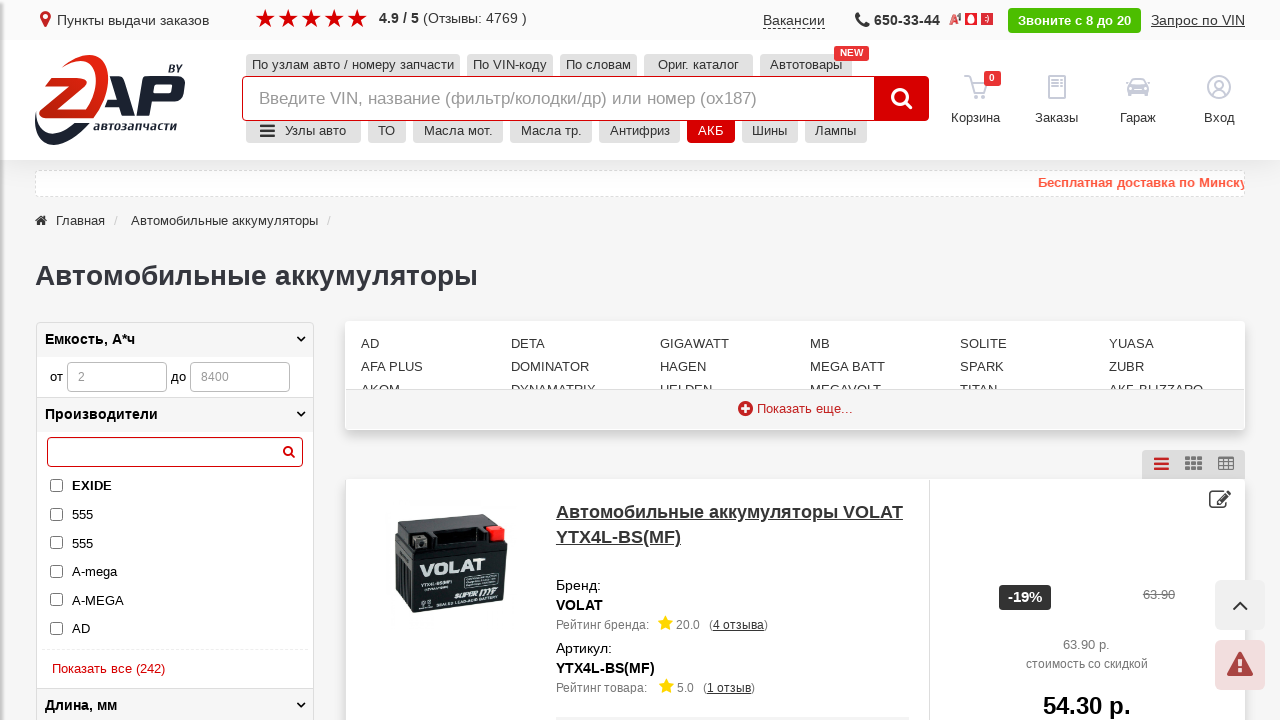

Verified category title displays 'Автомобильные аккумуляторы'
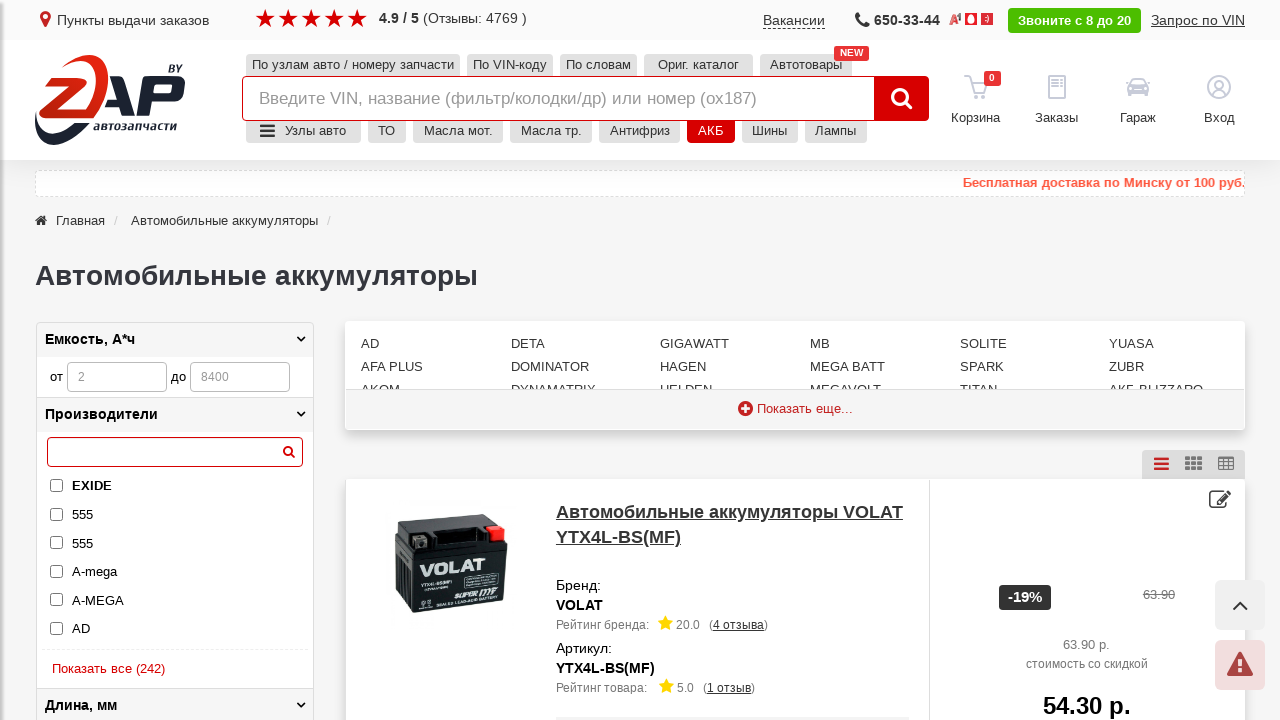

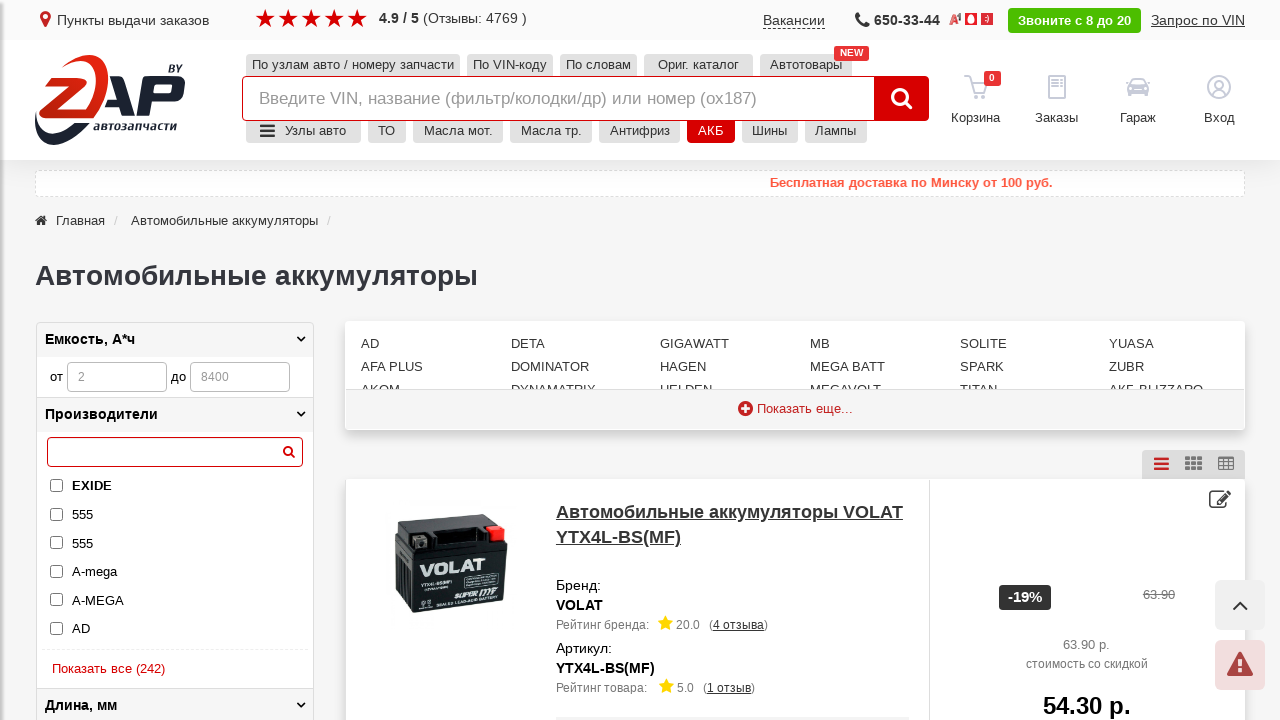